Tests jQuery dropdown/combo tree functionality by opening a dropdown and selecting multiple choices from the list

Starting URL: https://www.jqueryscript.net/demo/Drop-Down-Combo-Tree/

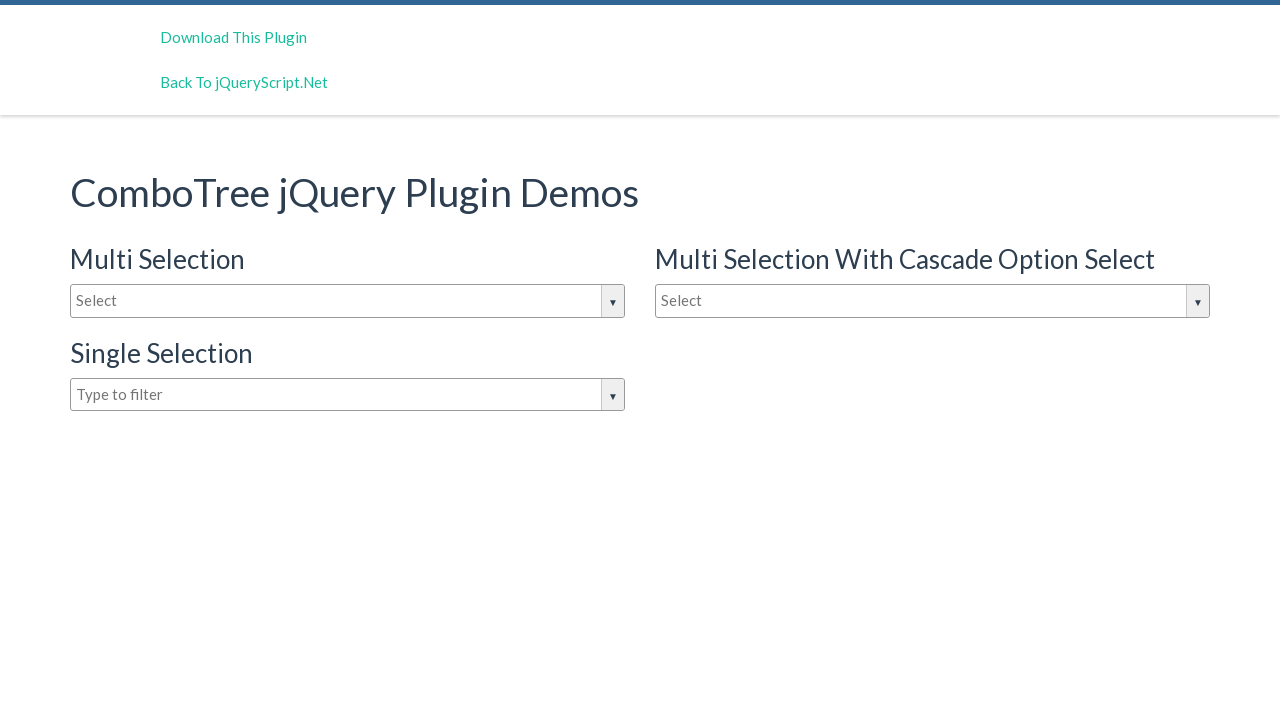

Clicked on the first combo tree wrapper to open the dropdown at (348, 301) on (//div[@class='comboTreeWrapper'])[1]
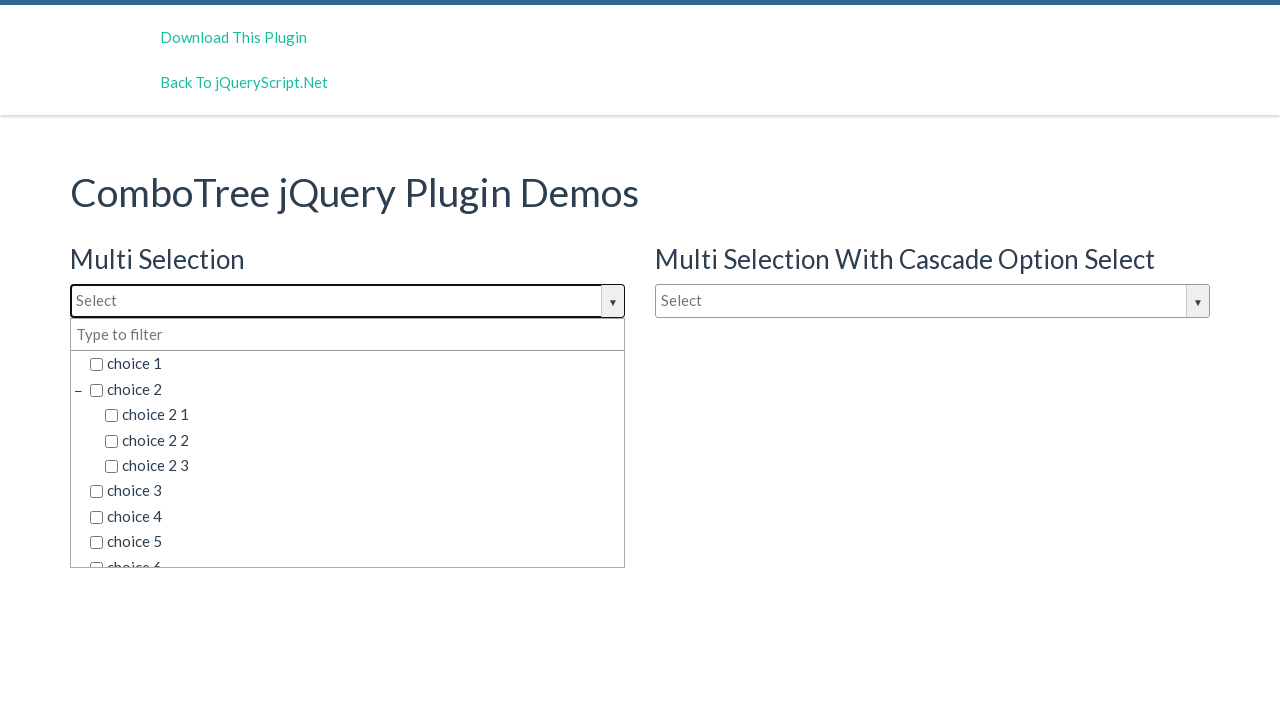

Dropdown options loaded and became visible
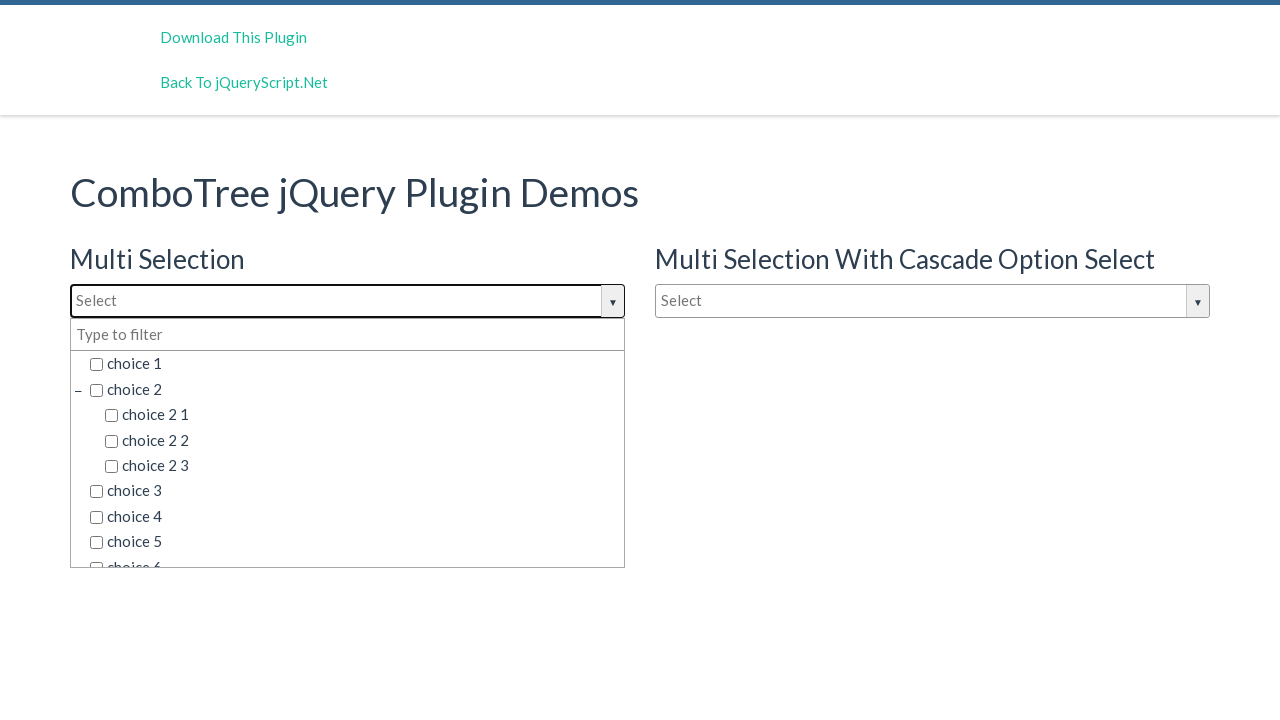

Located all dropdown option elements
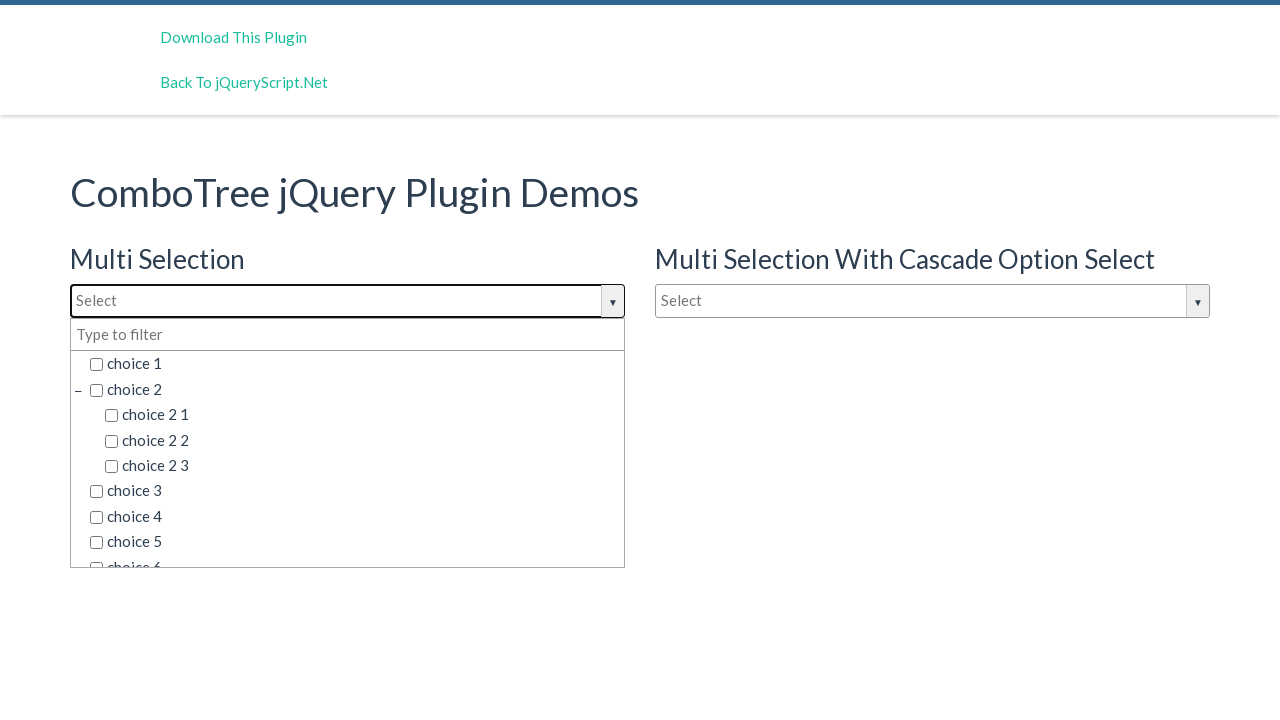

Selected dropdown option 'choice 3' at (355, 491) on (//div[@class='comboTreeDropDownContainer'])[1]//li/span >> nth=6
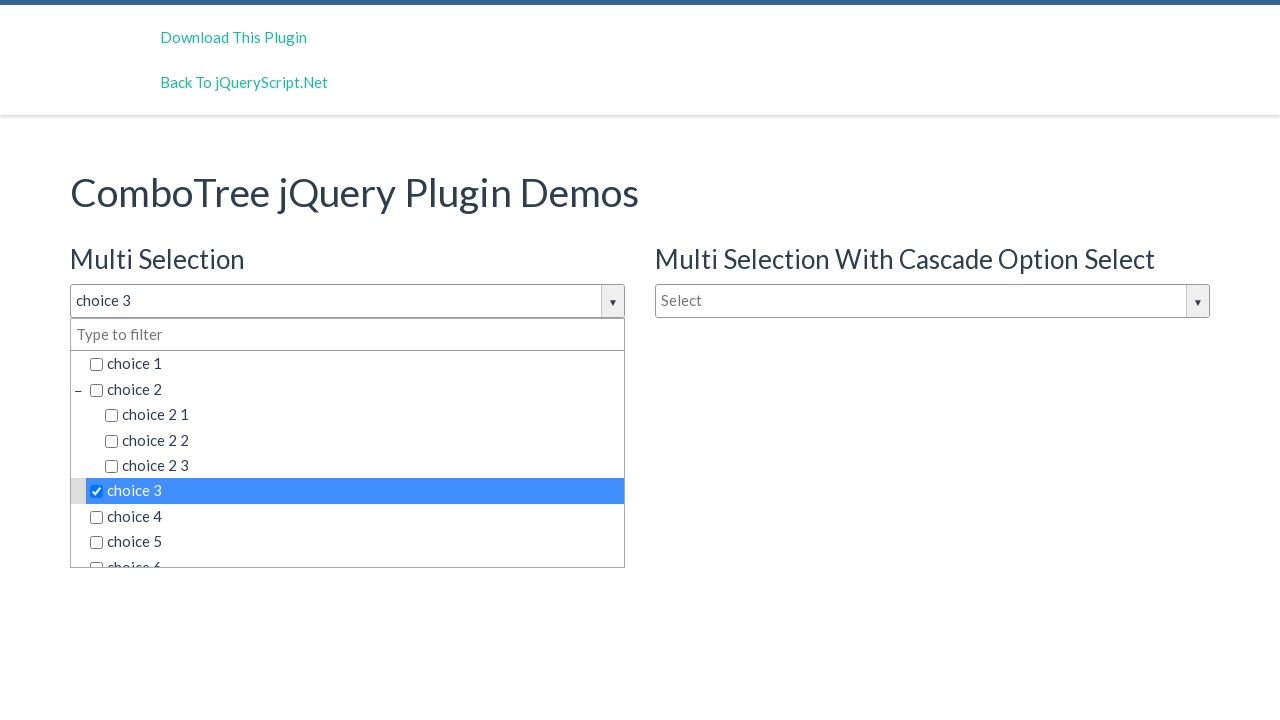

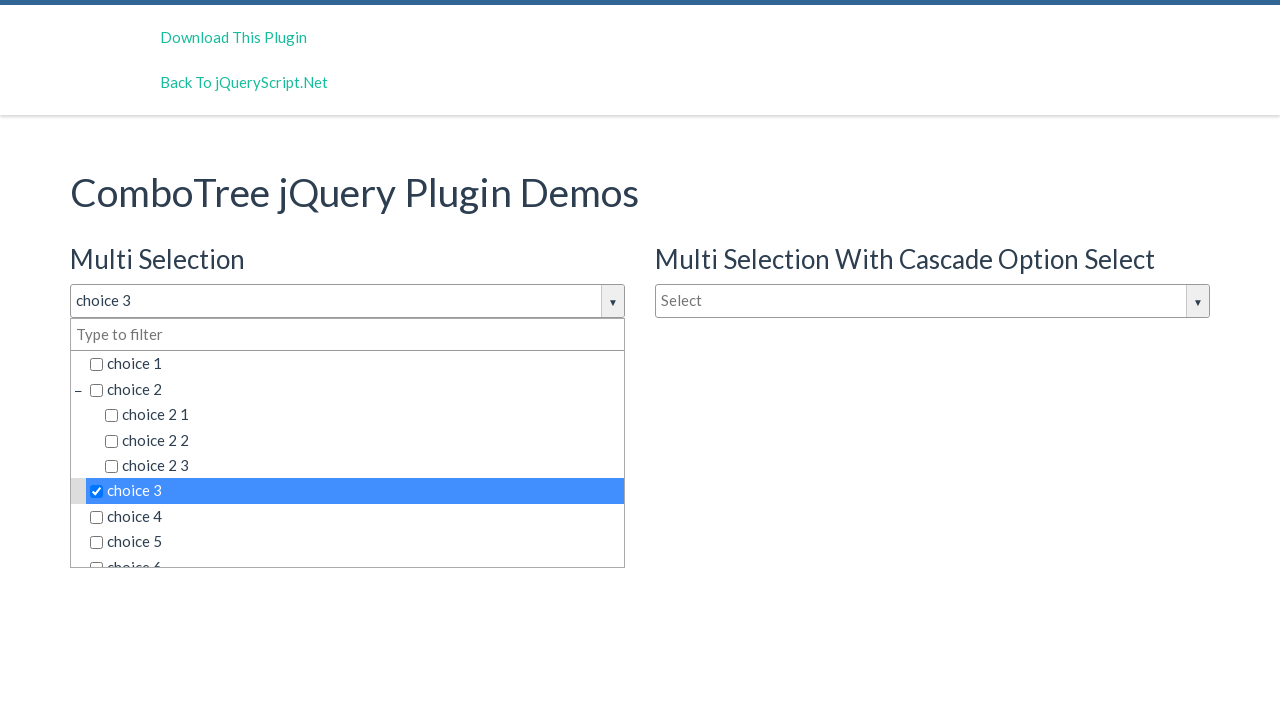